Tests that the game handles API errors gracefully by mocking a 500 error and verifying the error UI appears

Starting URL: https://phraseychain.netlify.app/

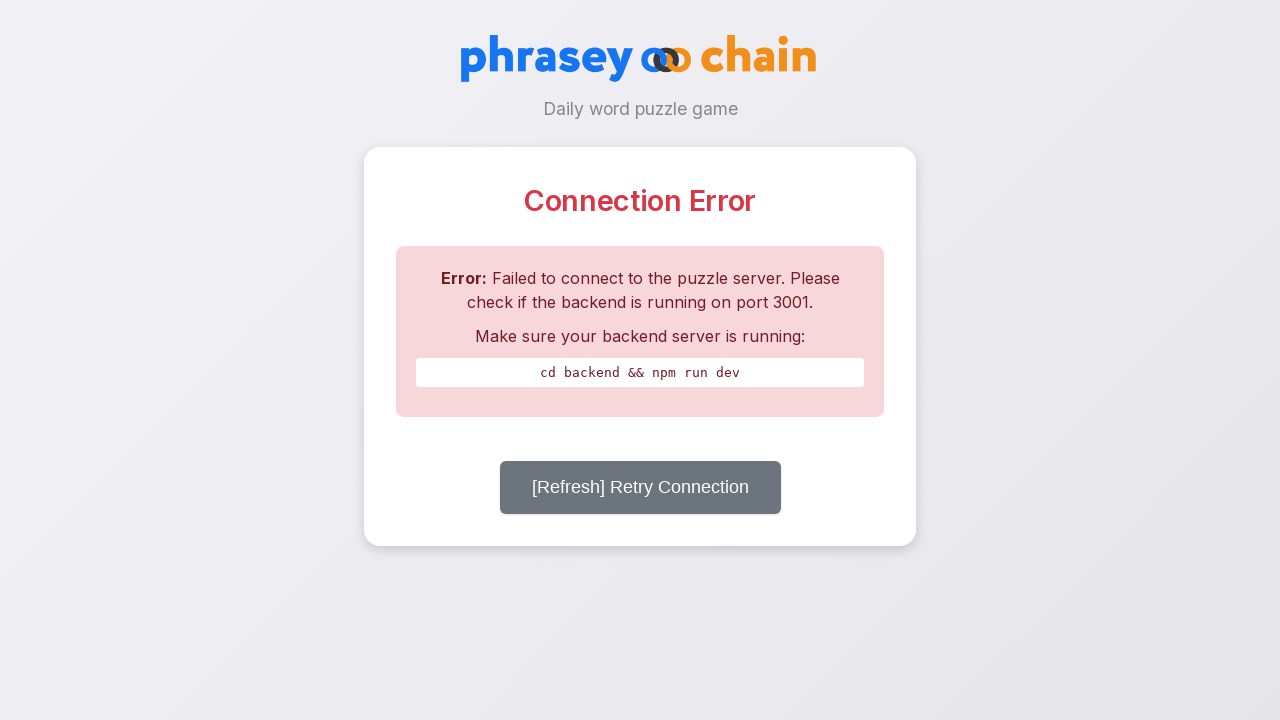

Mocked API endpoint /puzzles/today to return 500 error
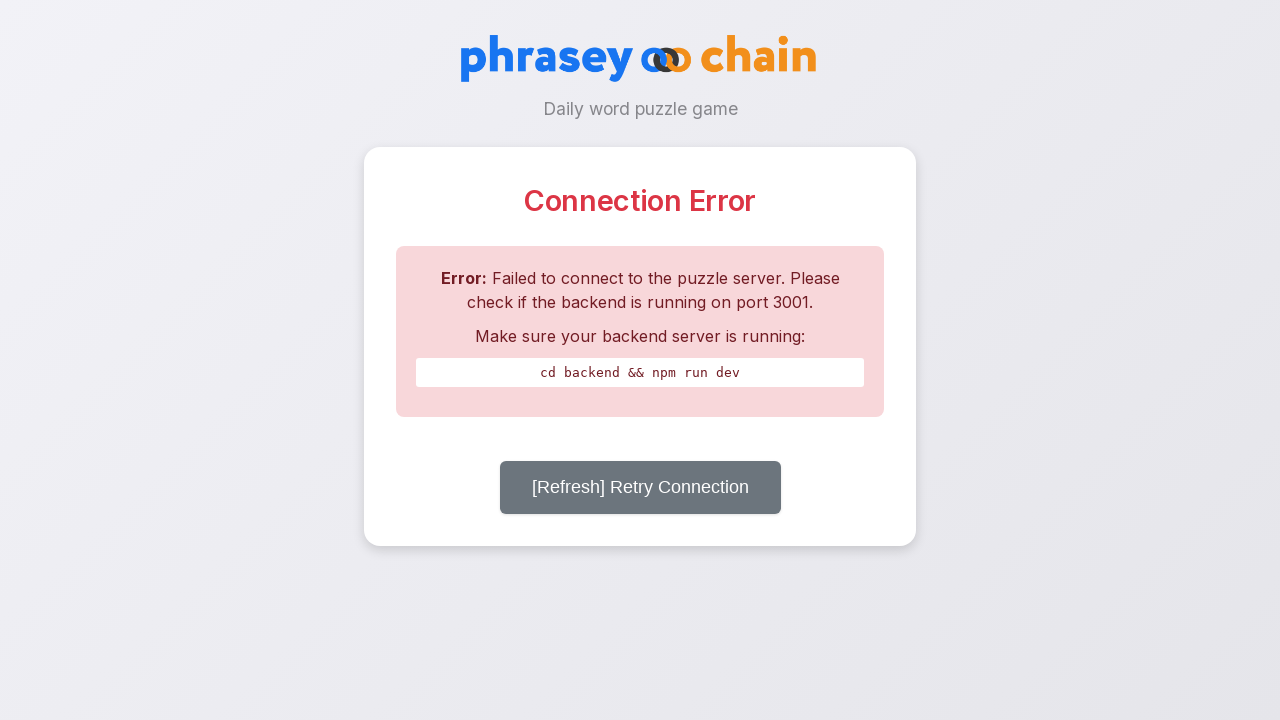

Reloaded page to trigger mocked API error
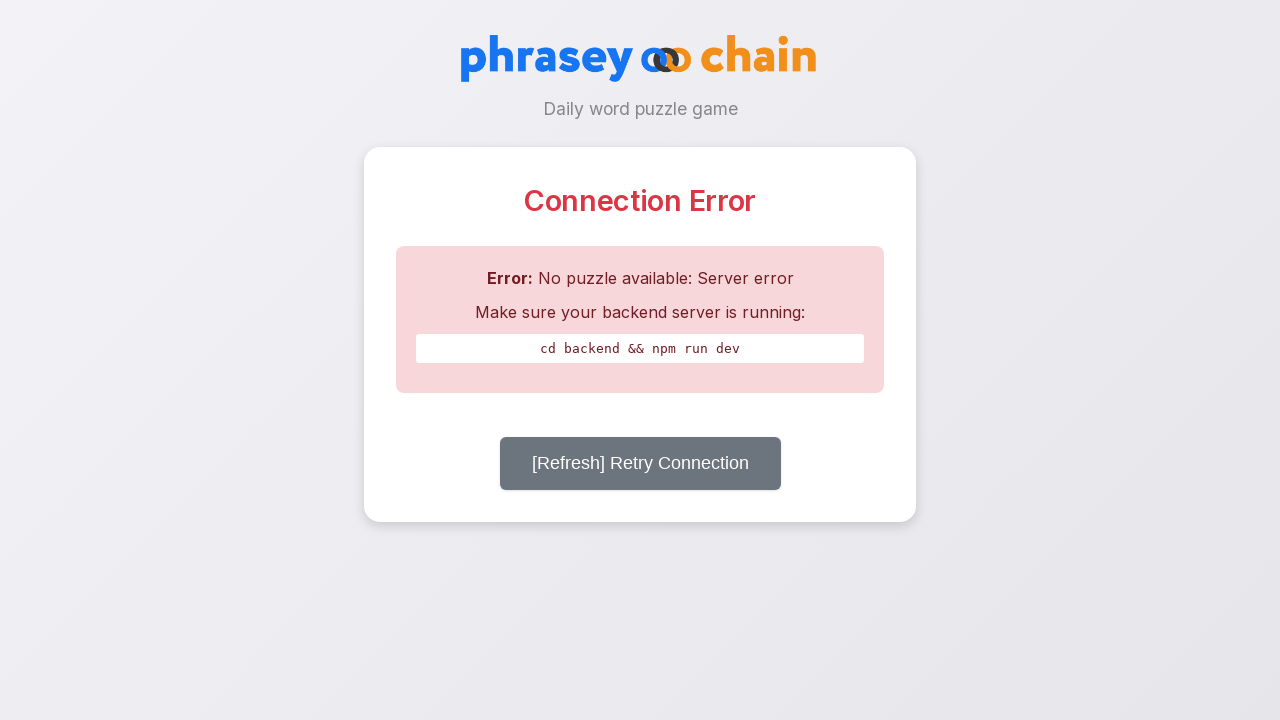

Waited 1000ms for error UI to render
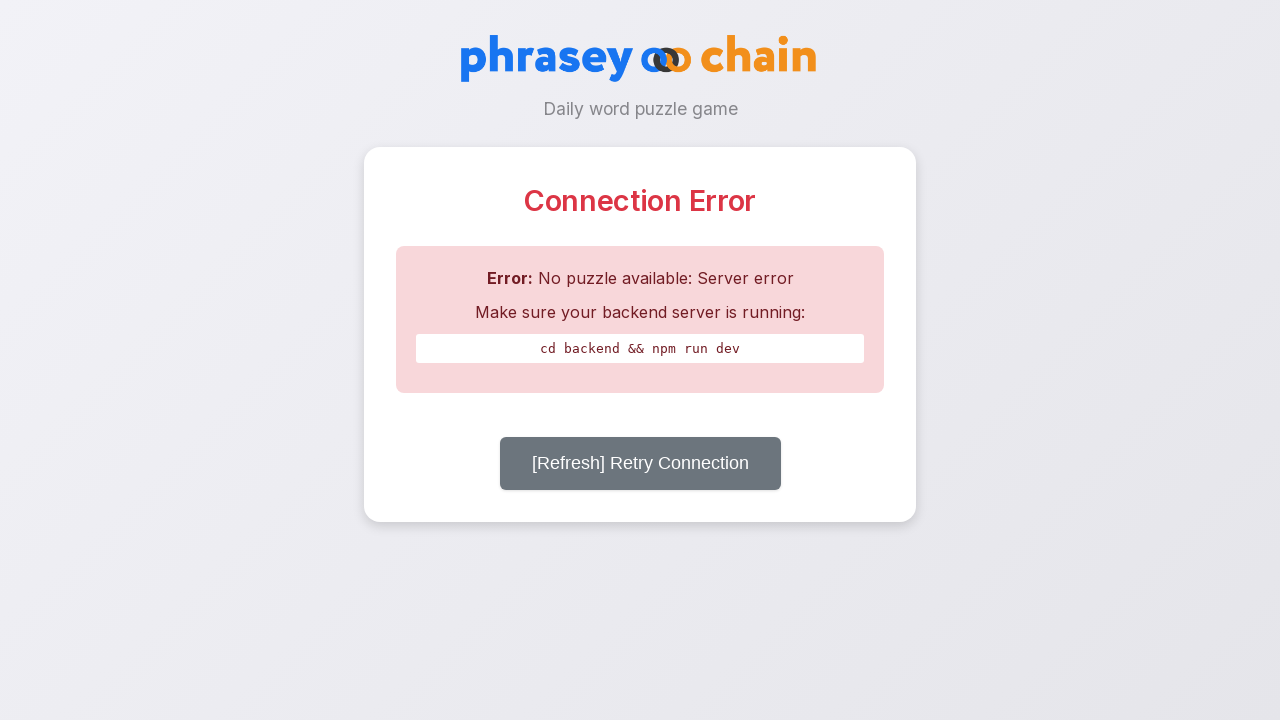

Error content container appeared
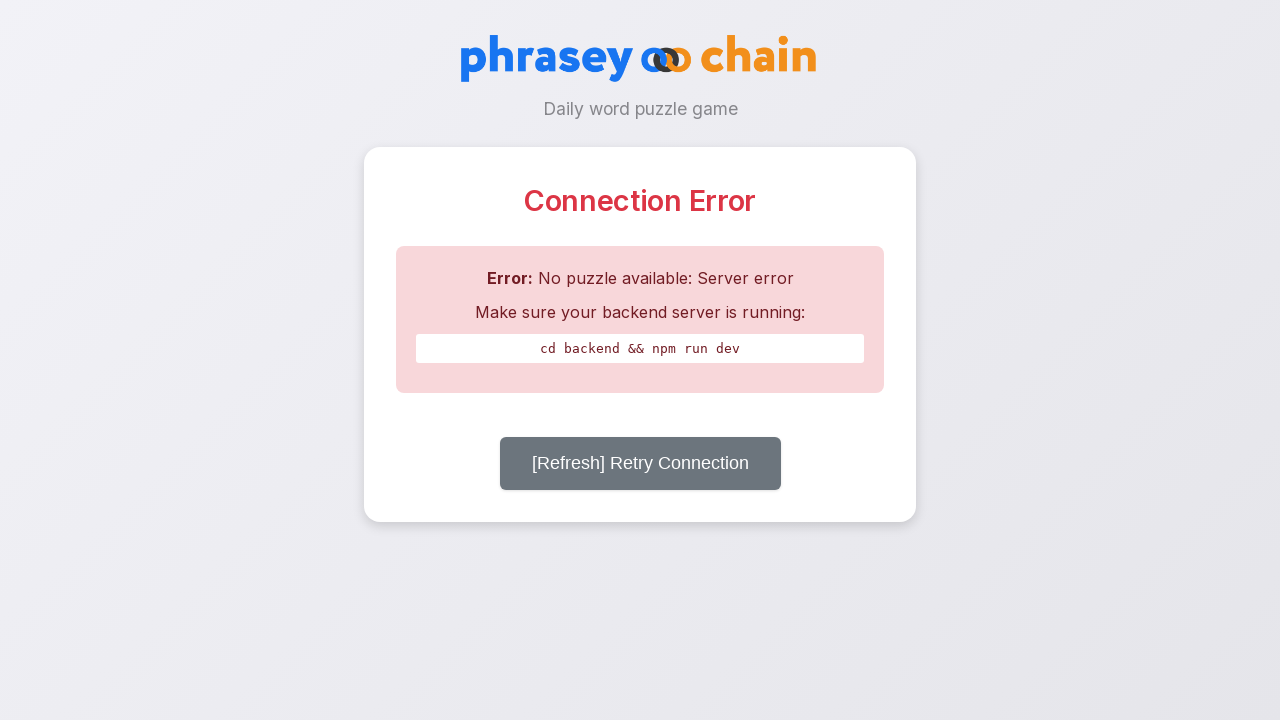

Verified 'Connection Error' message is displayed
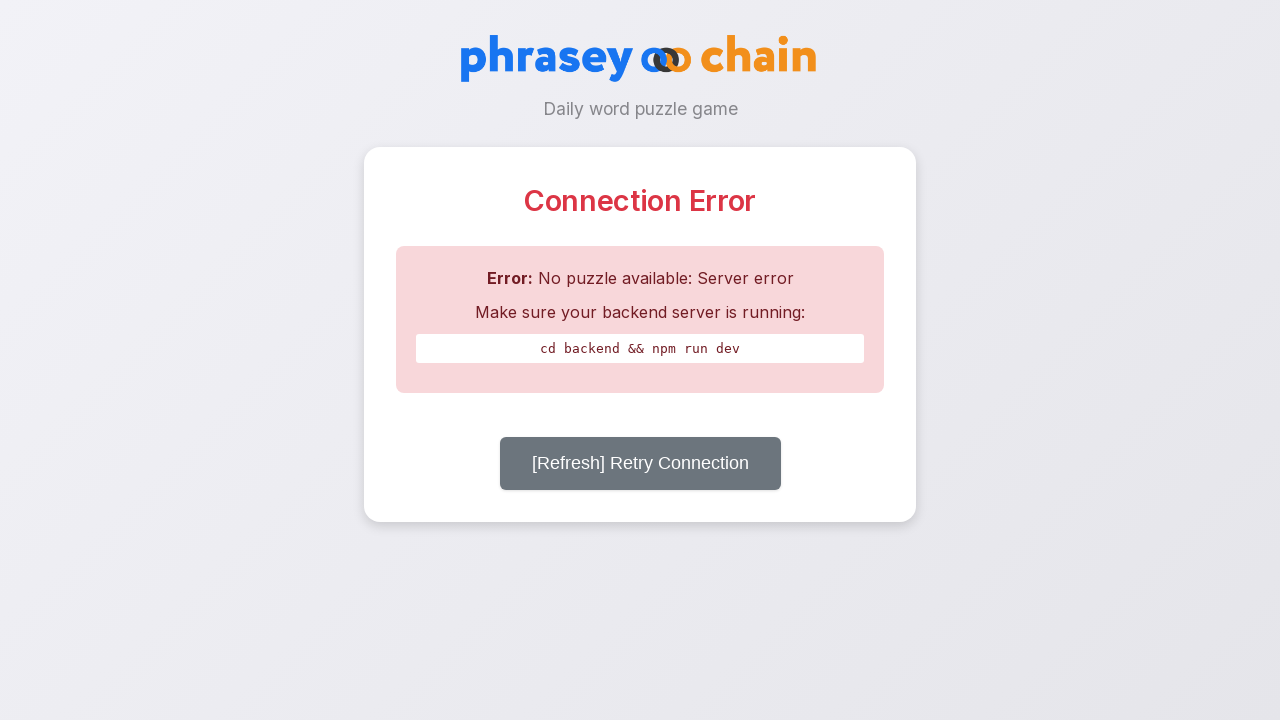

Retry button is visible and ready
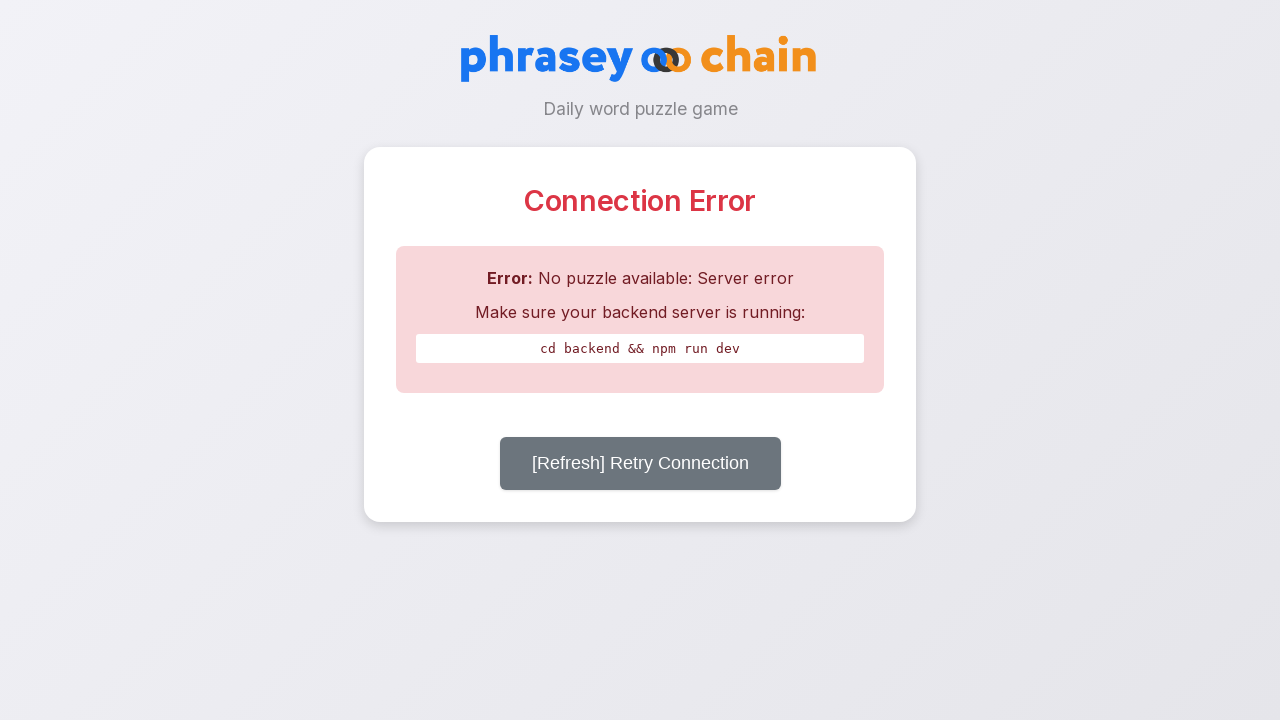

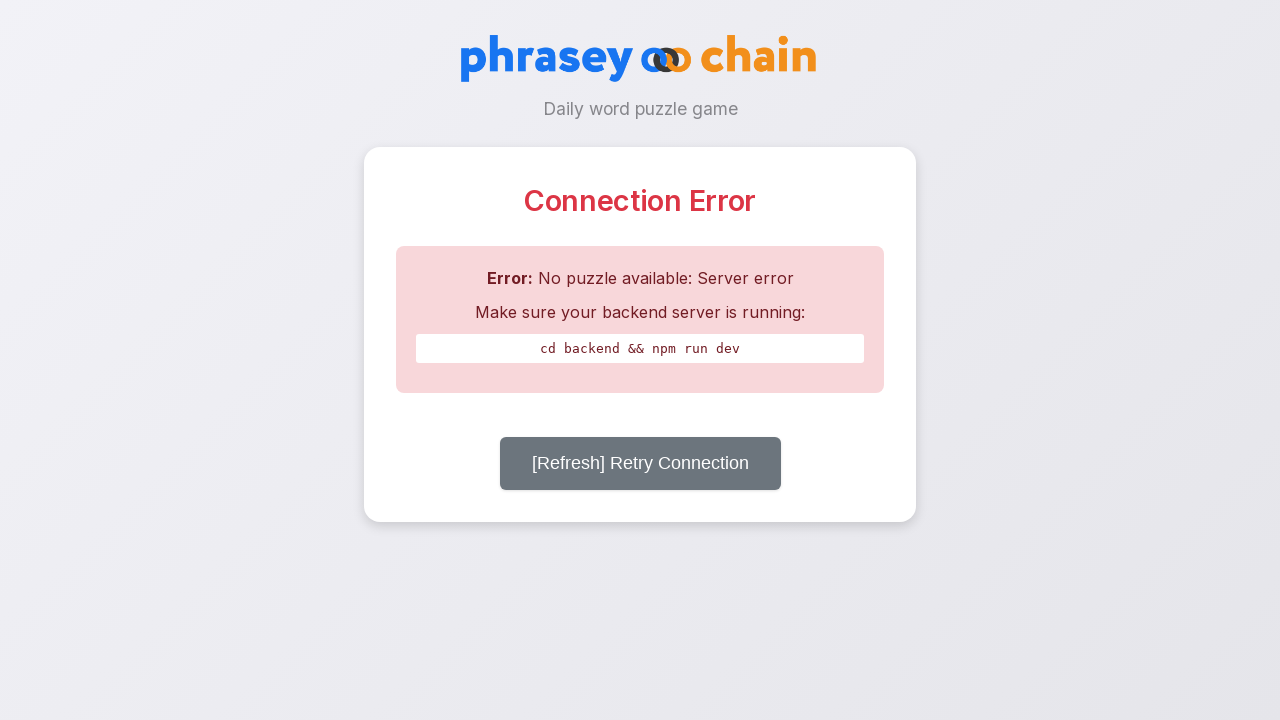